Tests marking all todo items as completed using the toggle-all checkbox

Starting URL: https://demo.playwright.dev/todomvc

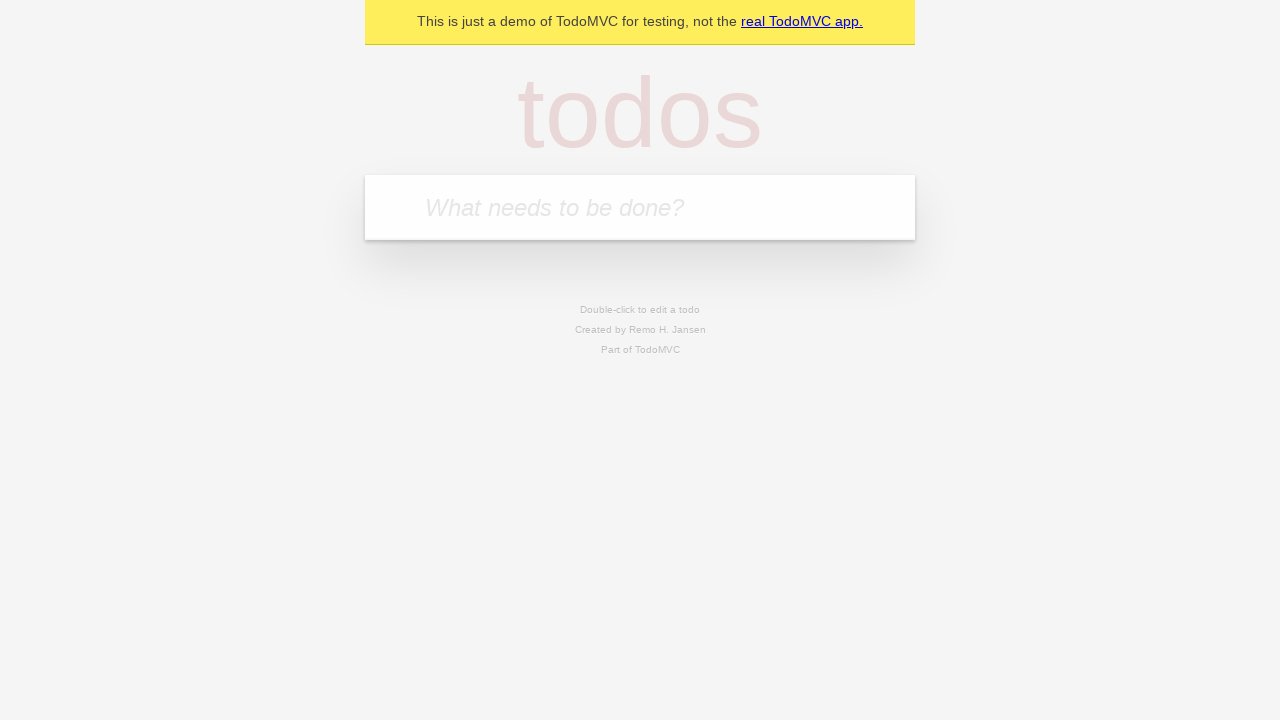

Filled todo input with 'buy some cheese' on internal:attr=[placeholder="What needs to be done?"i]
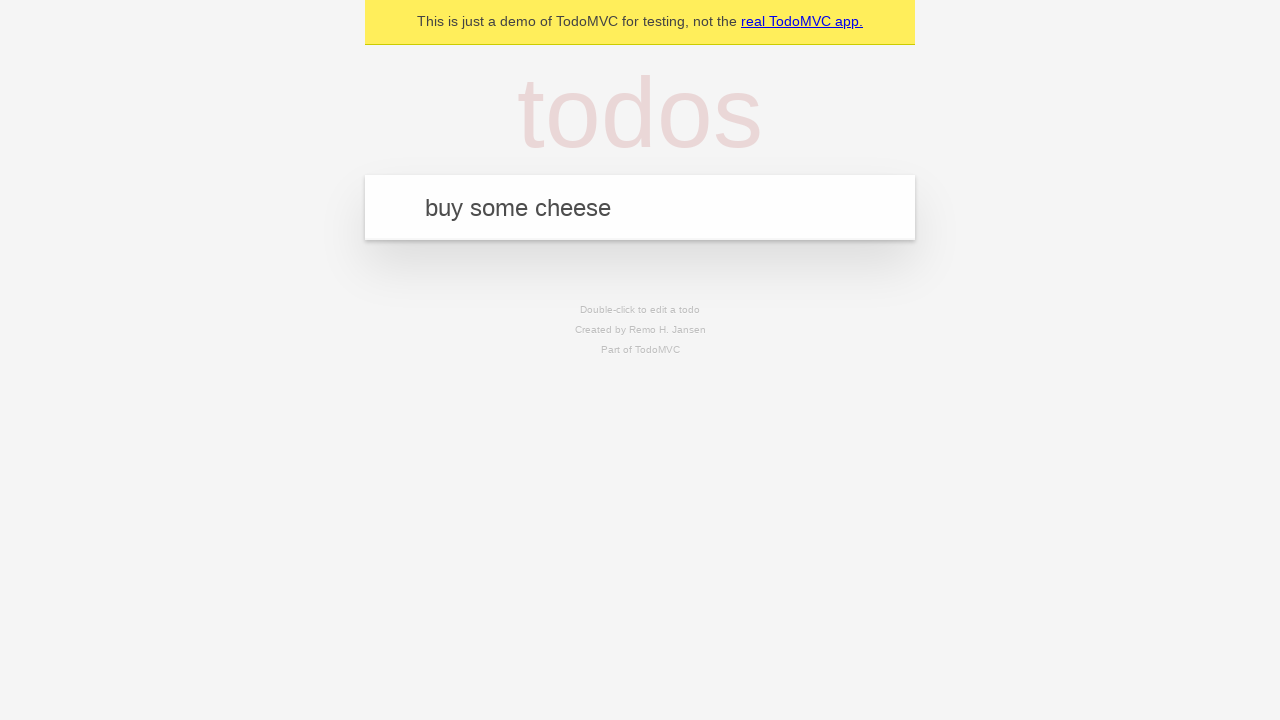

Pressed Enter to create first todo item on internal:attr=[placeholder="What needs to be done?"i]
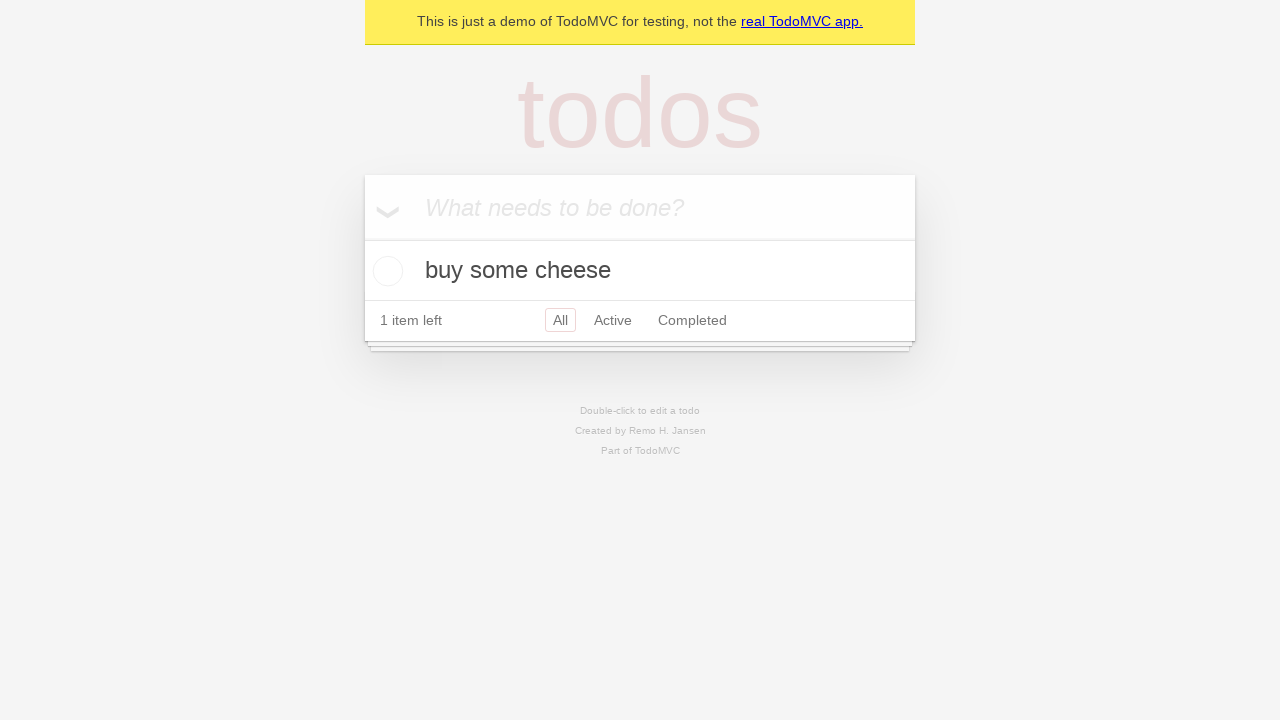

Filled todo input with 'feed the cat' on internal:attr=[placeholder="What needs to be done?"i]
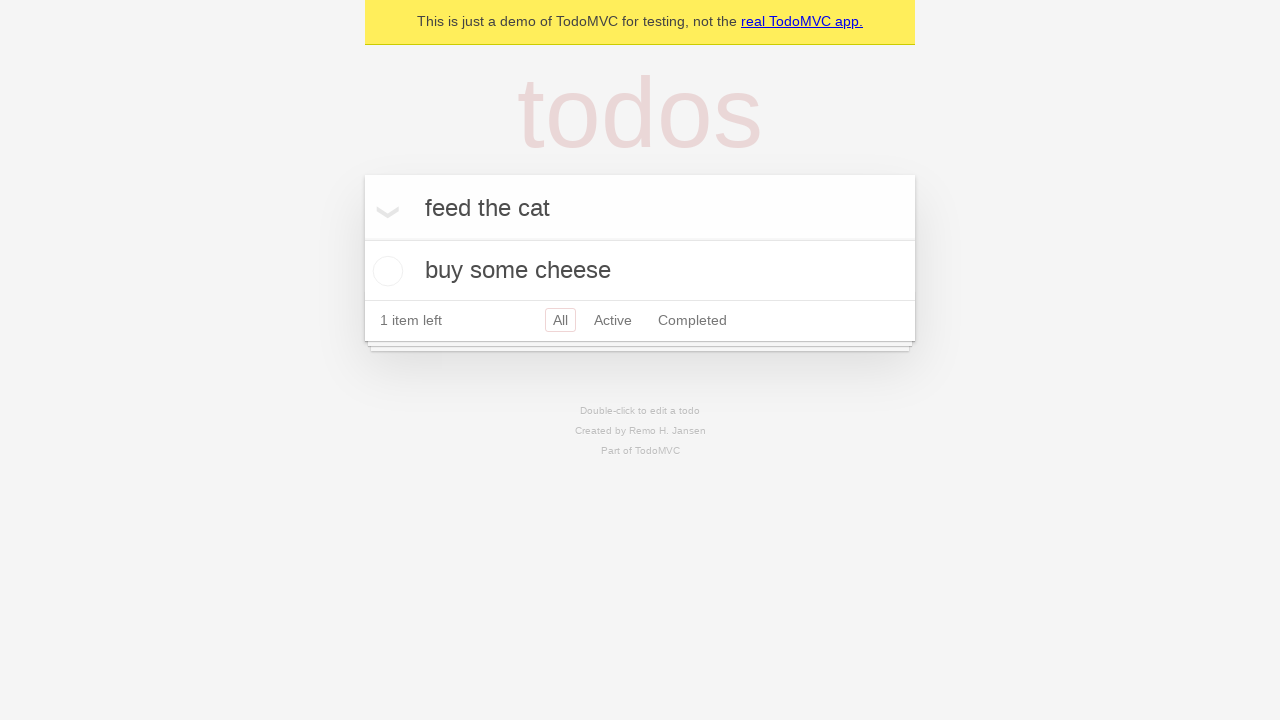

Pressed Enter to create second todo item on internal:attr=[placeholder="What needs to be done?"i]
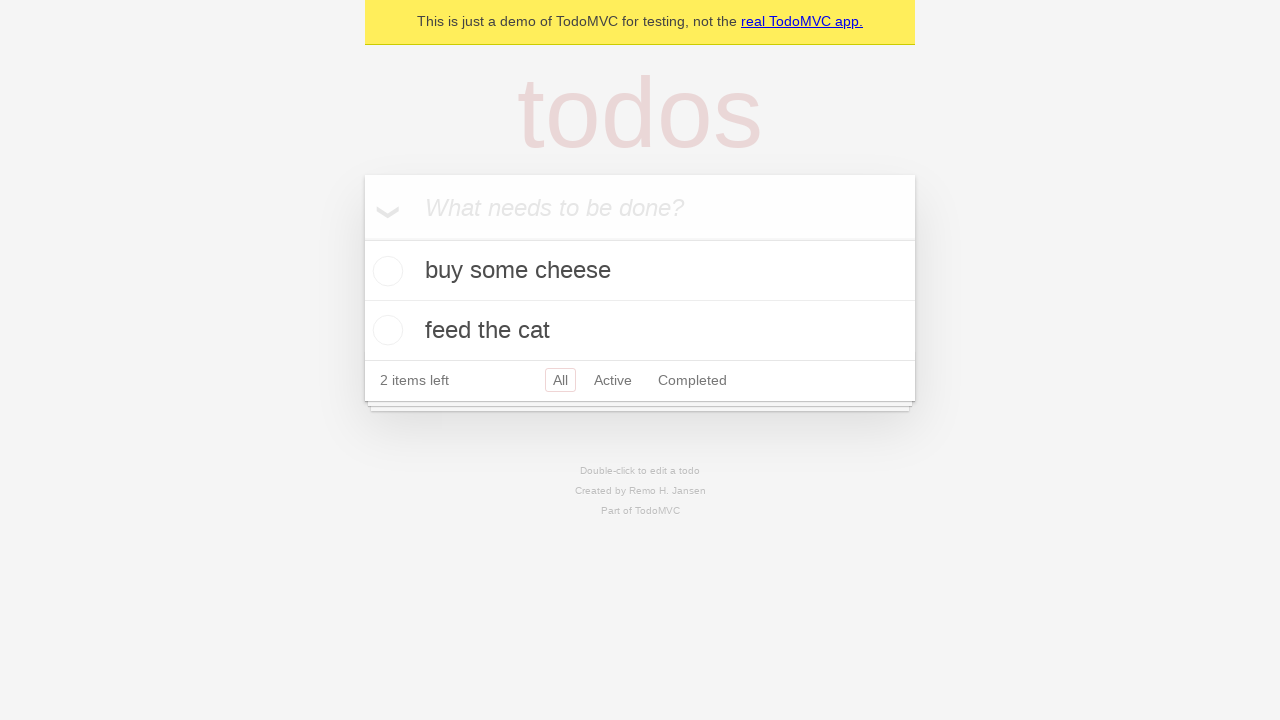

Filled todo input with 'book a doctors appointment' on internal:attr=[placeholder="What needs to be done?"i]
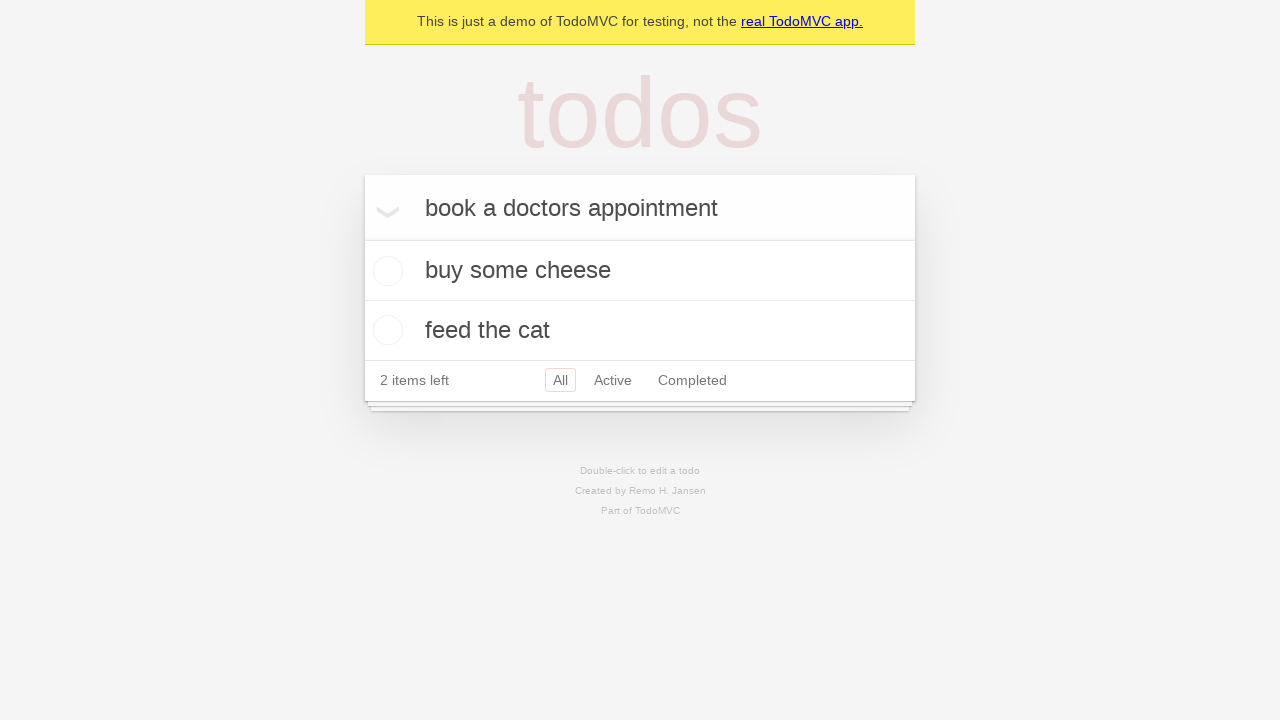

Pressed Enter to create third todo item on internal:attr=[placeholder="What needs to be done?"i]
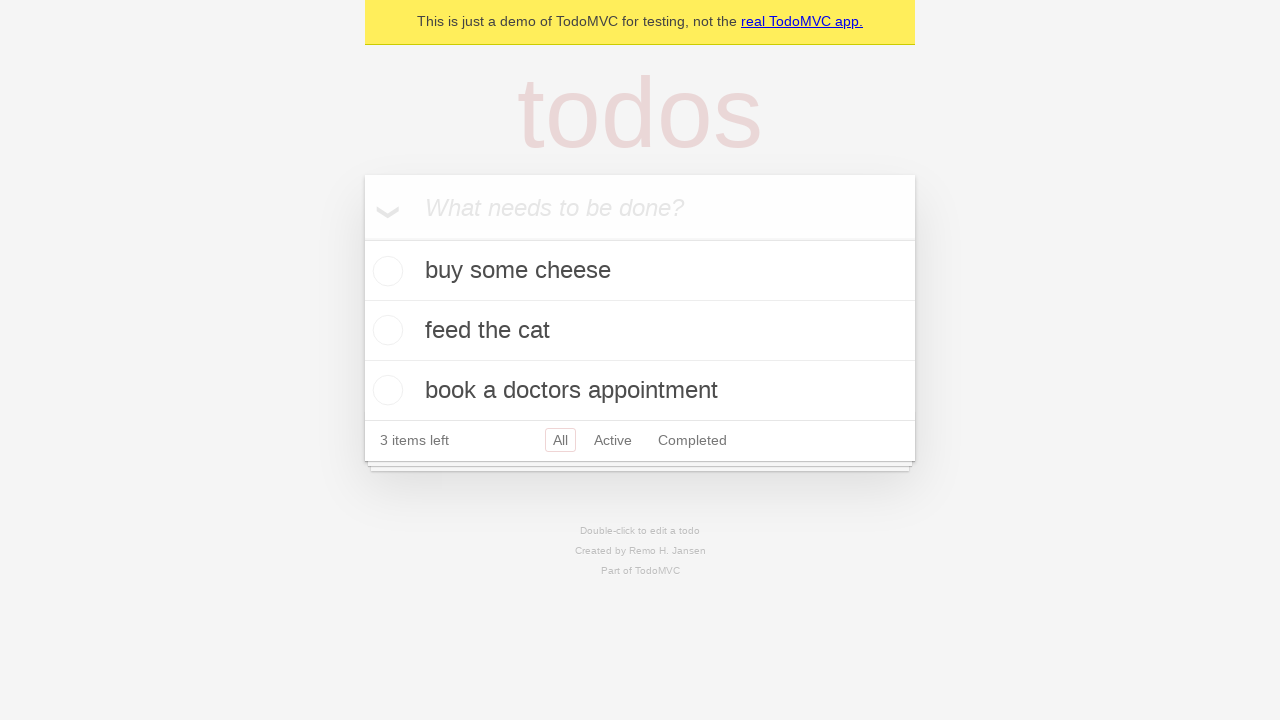

Waited for all 3 todo items to be created
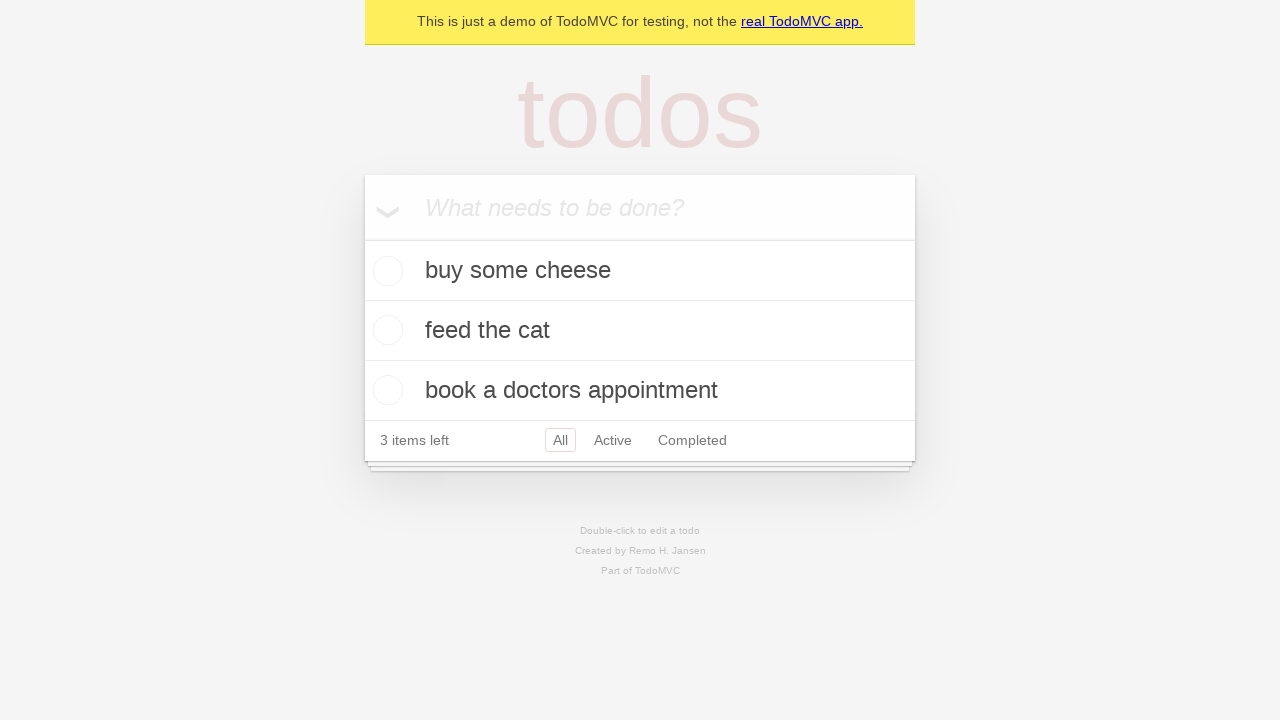

Clicked 'Mark all as complete' checkbox at (362, 238) on internal:label="Mark all as complete"i
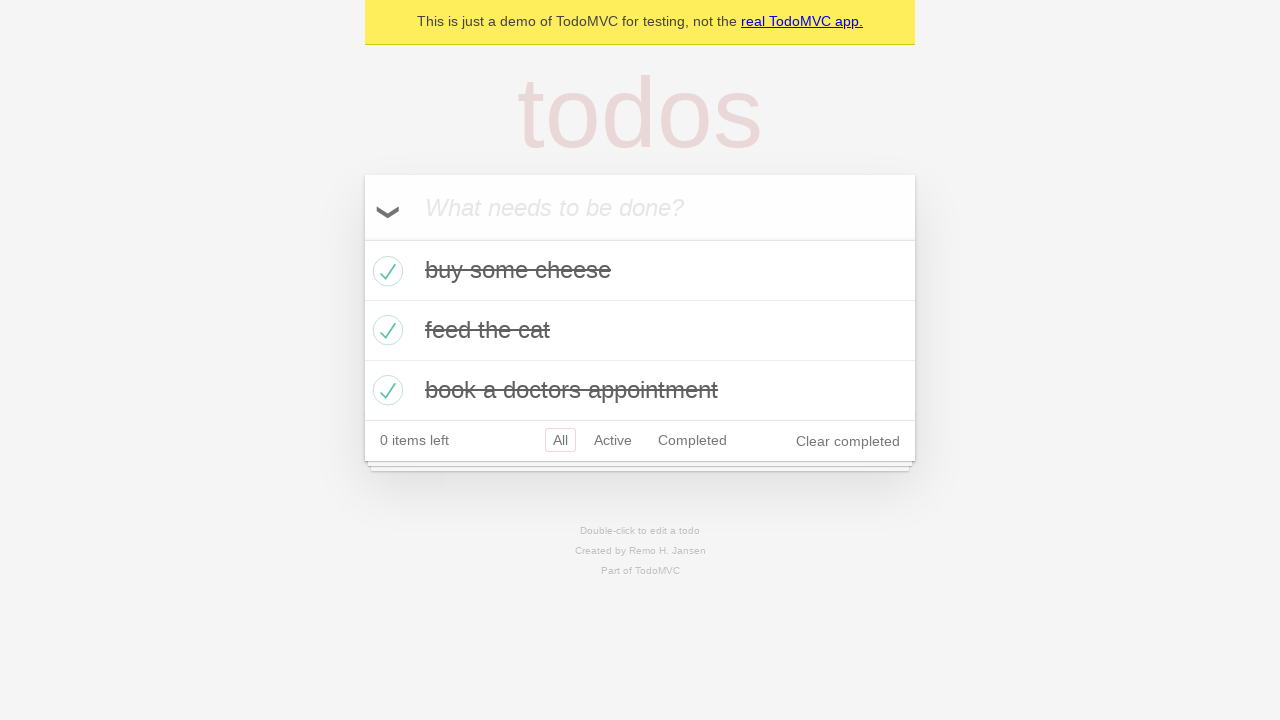

Waited for all 3 todo items to be marked as completed
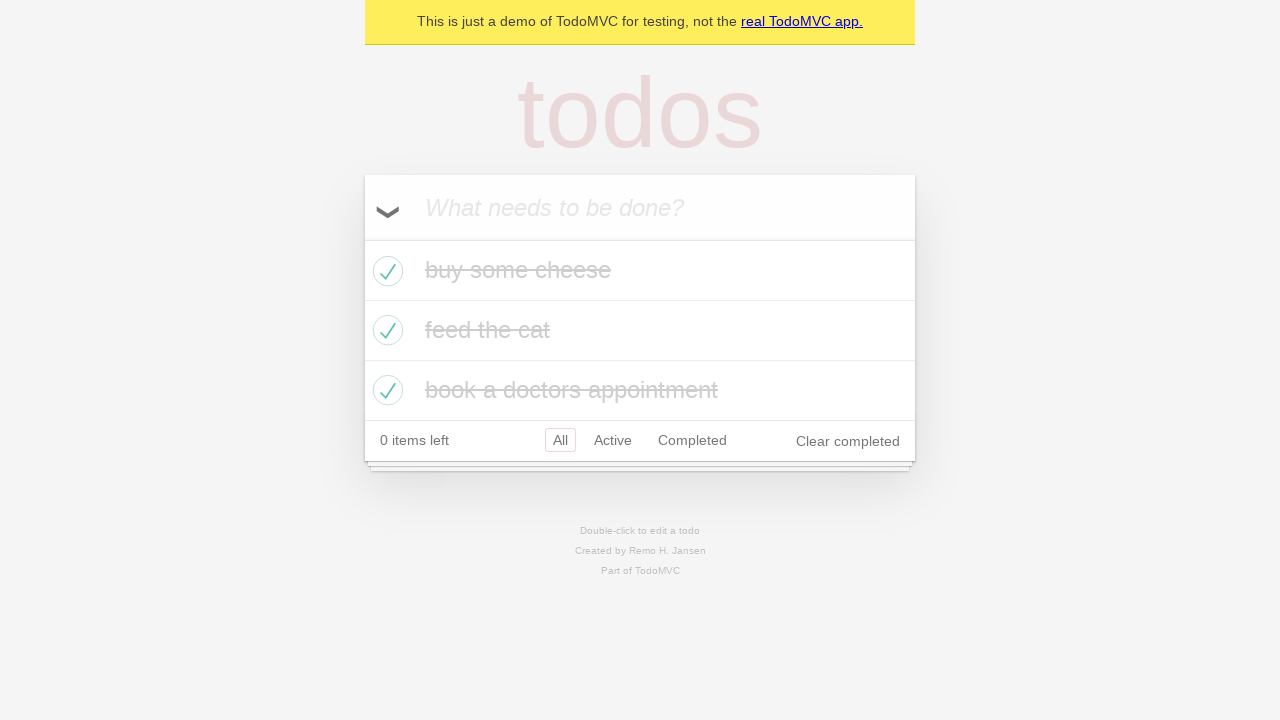

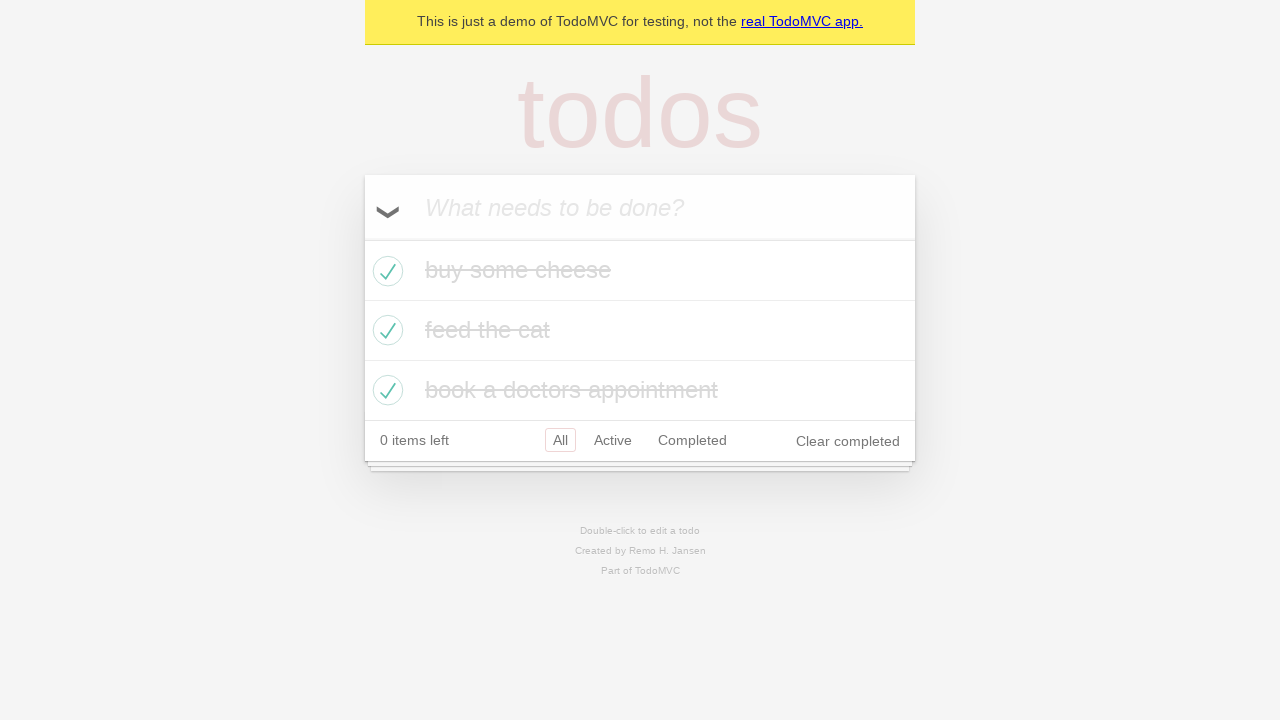